Opens the Rahul Shetty Academy homepage and verifies the page loads successfully

Starting URL: https://rahulshettyacademy.com

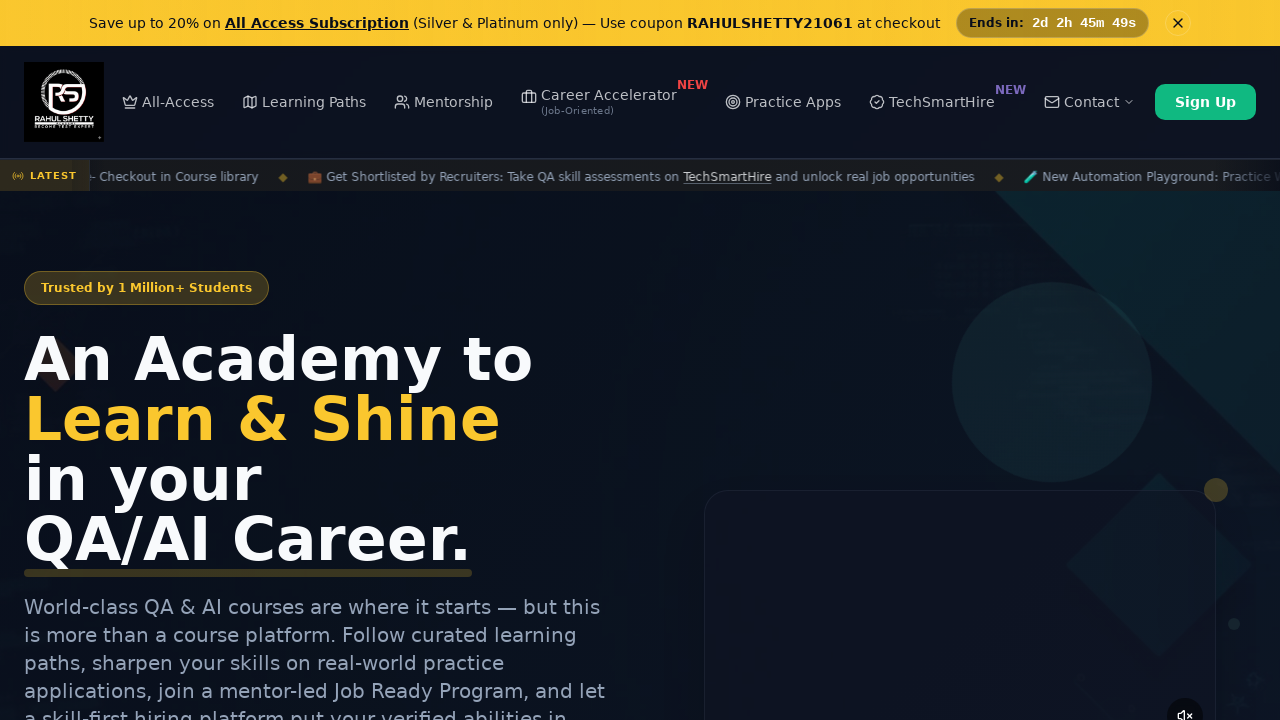

Page DOM content loaded
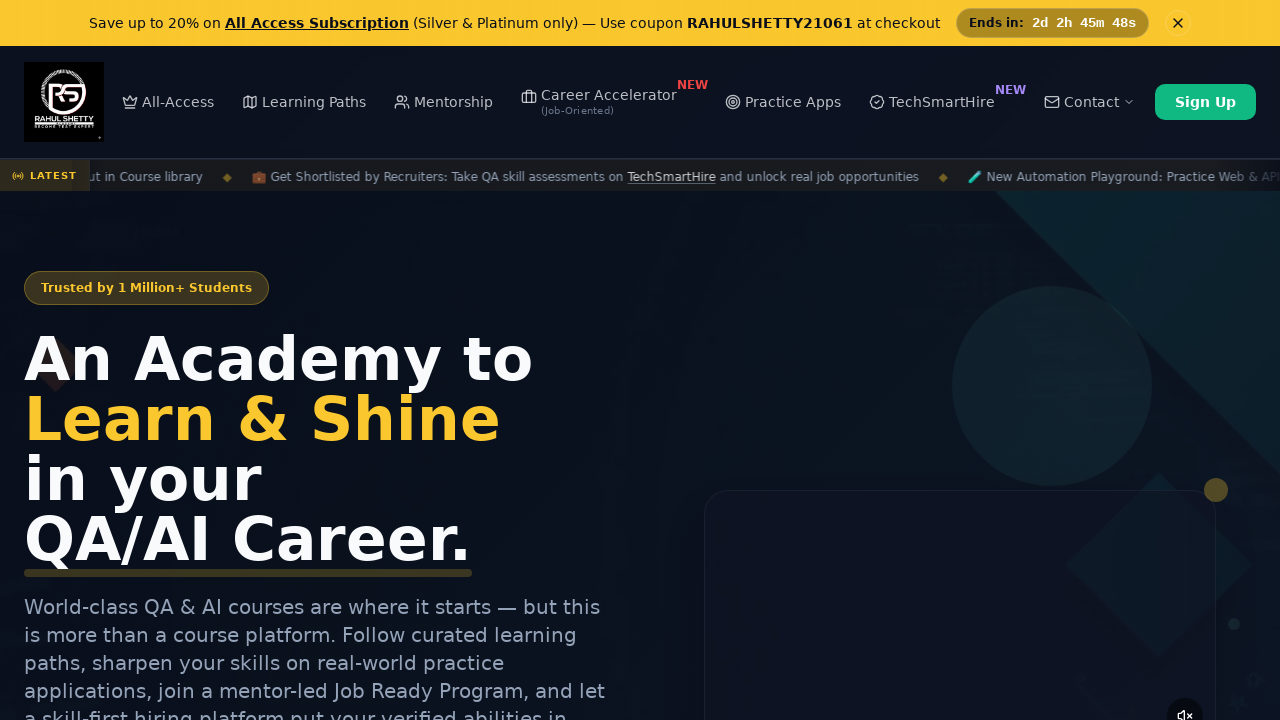

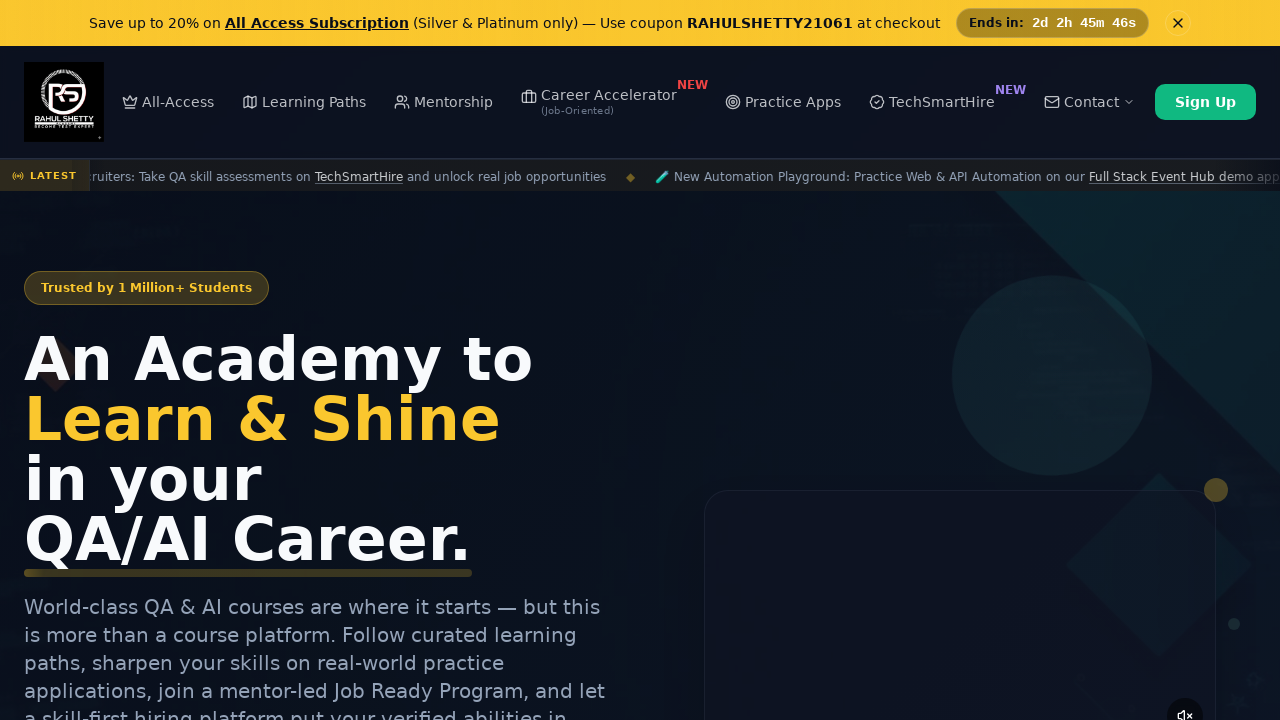